Navigates to the Demoblaze e-commerce demo site and verifies that links and product listings are present on the page

Starting URL: https://demoblaze.com/index.html

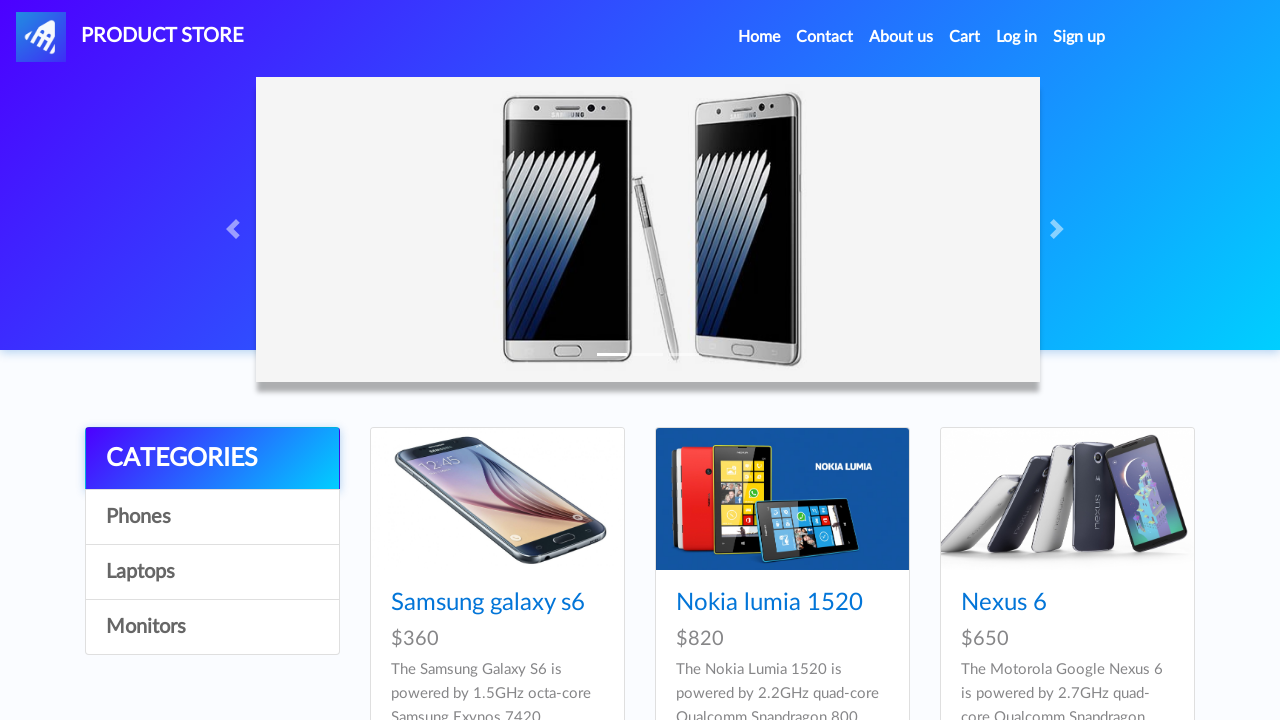

Navigated to Demoblaze e-commerce demo site
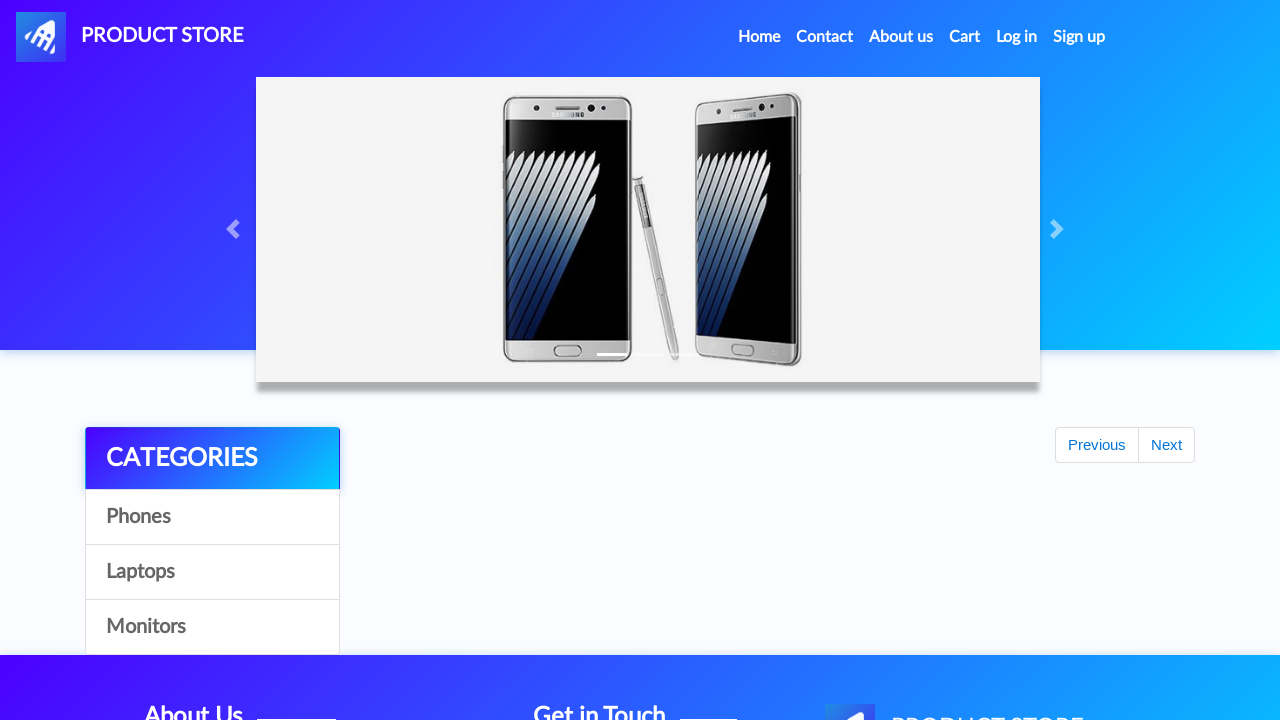

Links are present on the page
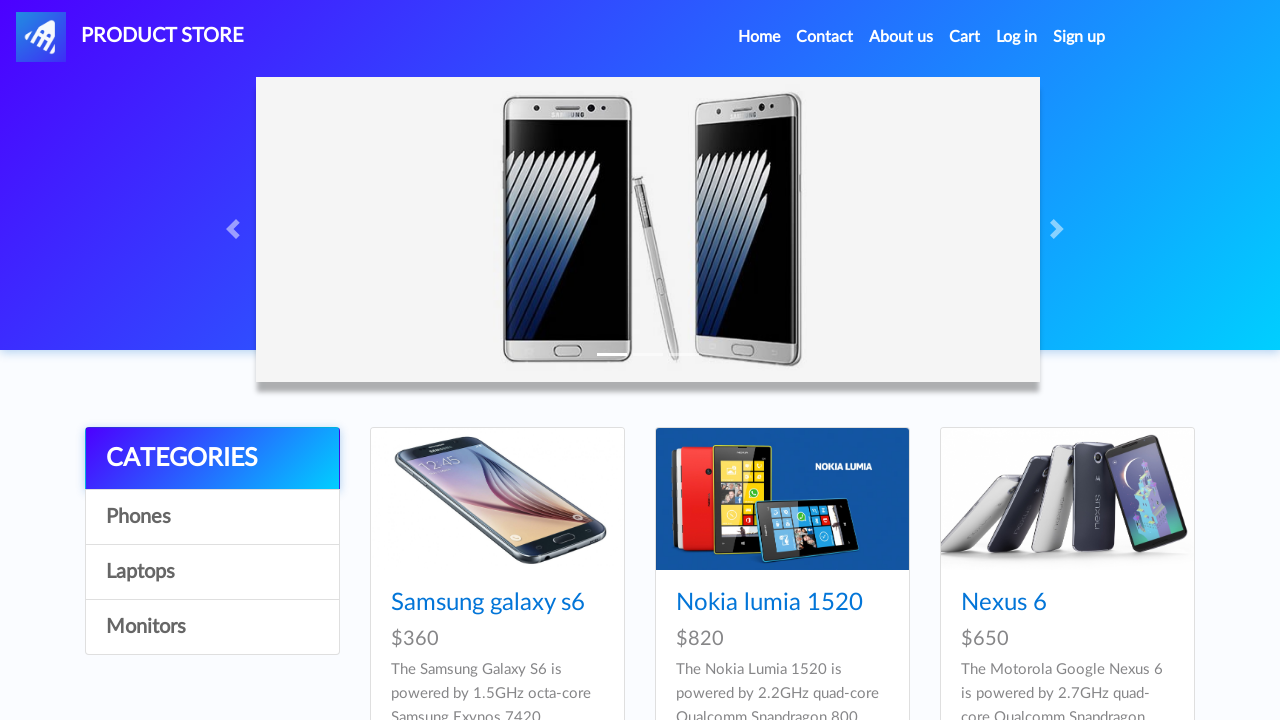

Product listings loaded in the page
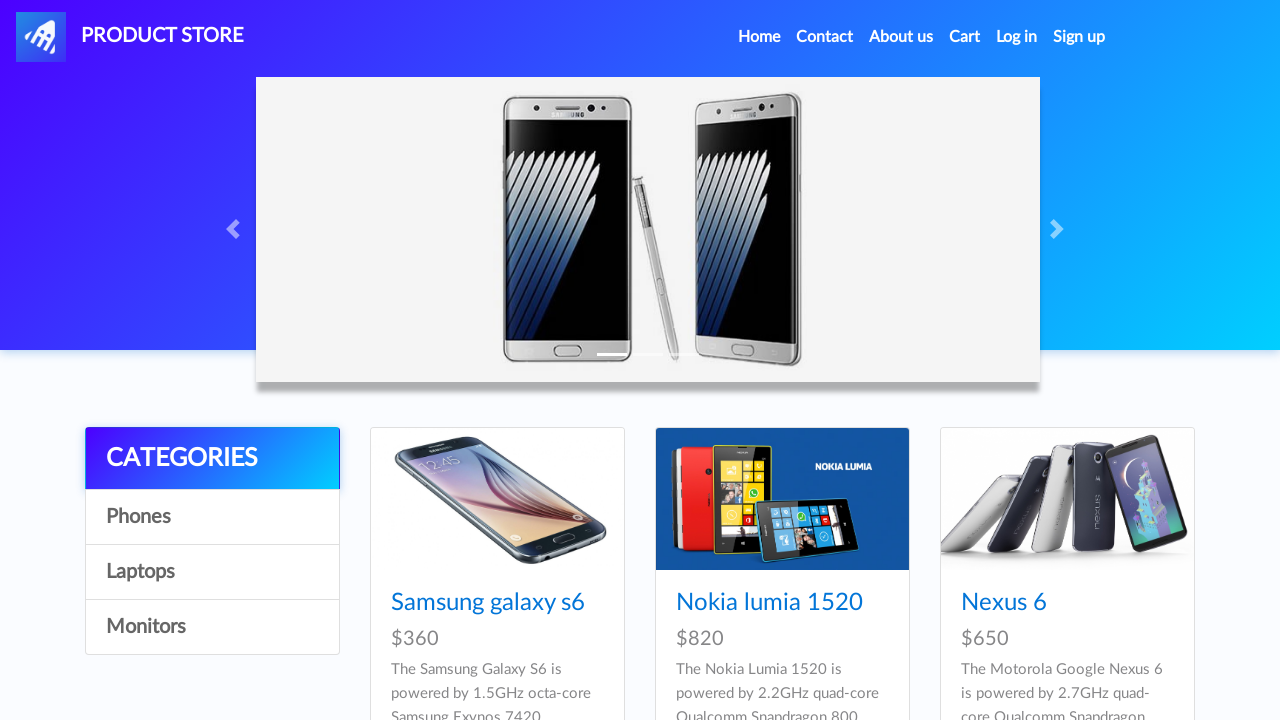

Located product elements on the page
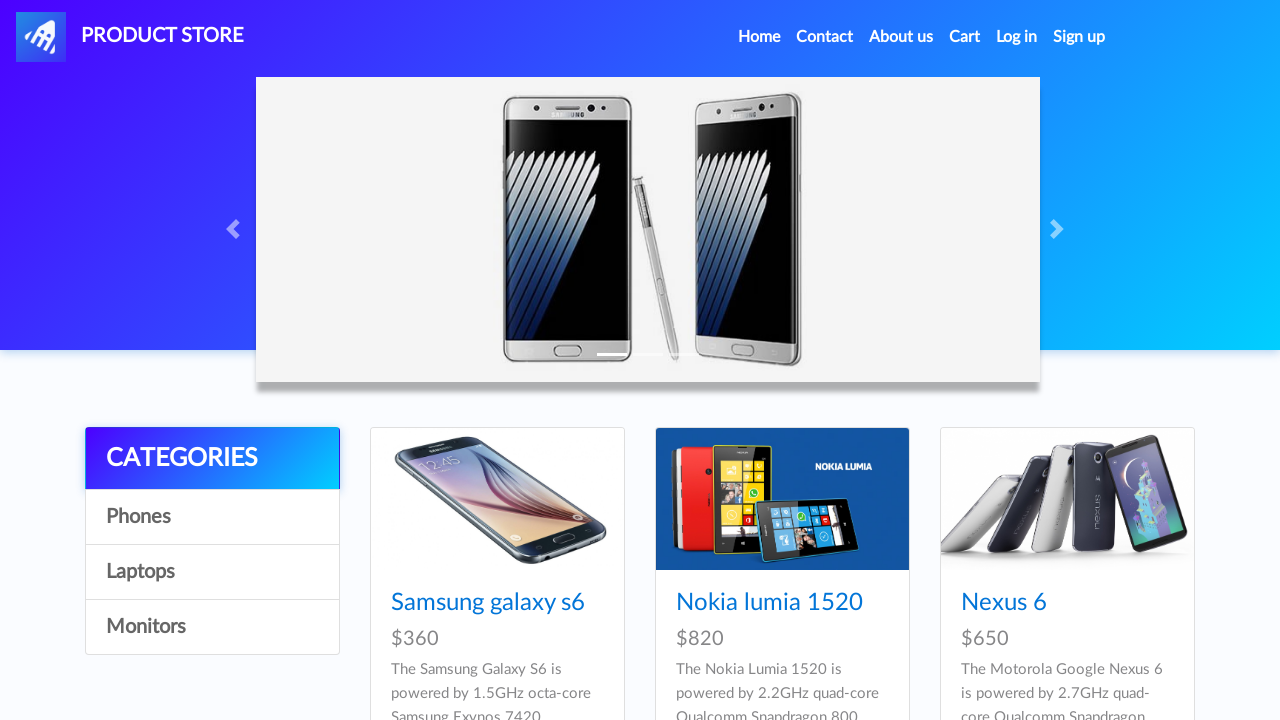

Verified that products are present on the page (count > 0)
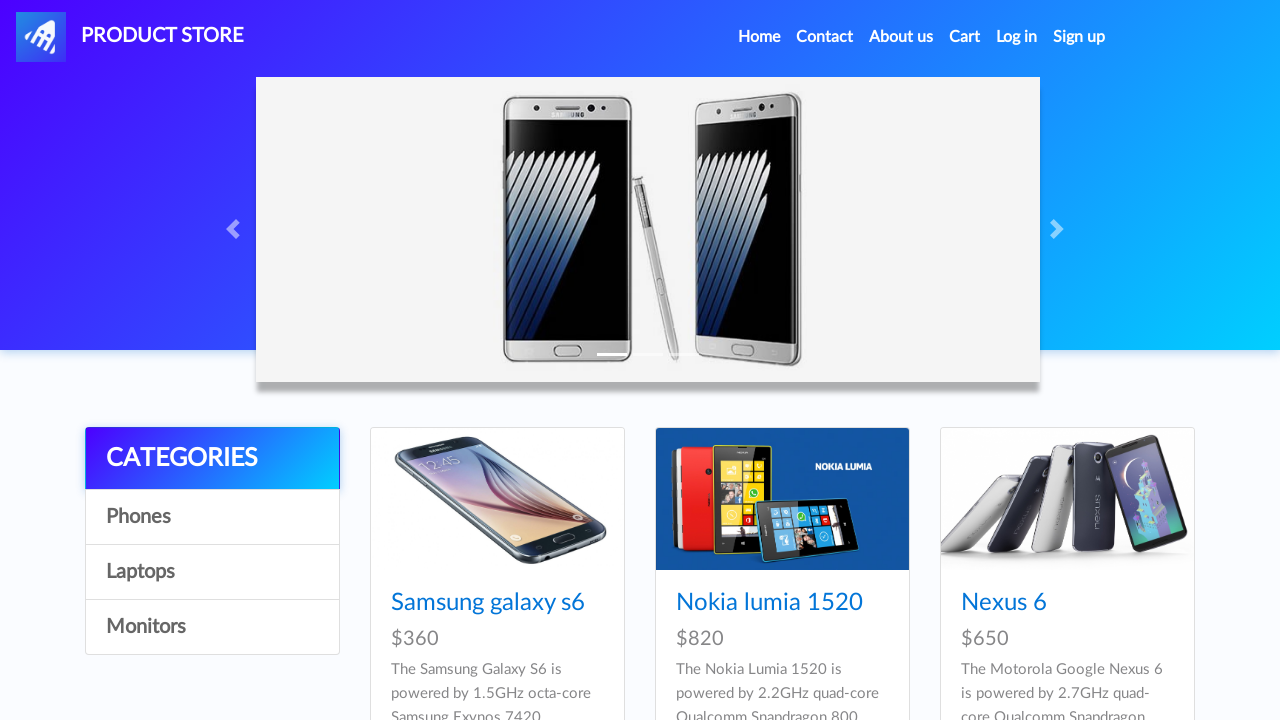

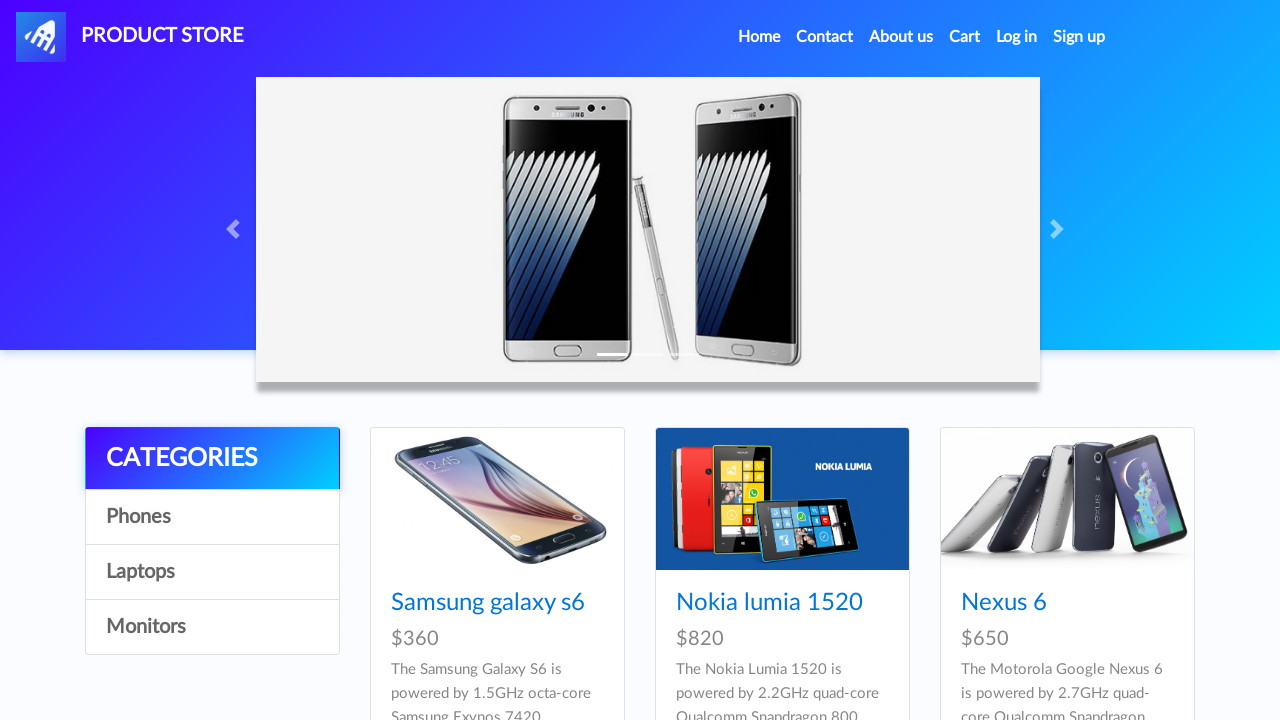